Tests auto-suggest dropdown functionality by typing a partial country name and selecting from suggestions, then tests radio button selection and verifies the style attribute changes

Starting URL: https://rahulshettyacademy.com/dropdownsPractise/

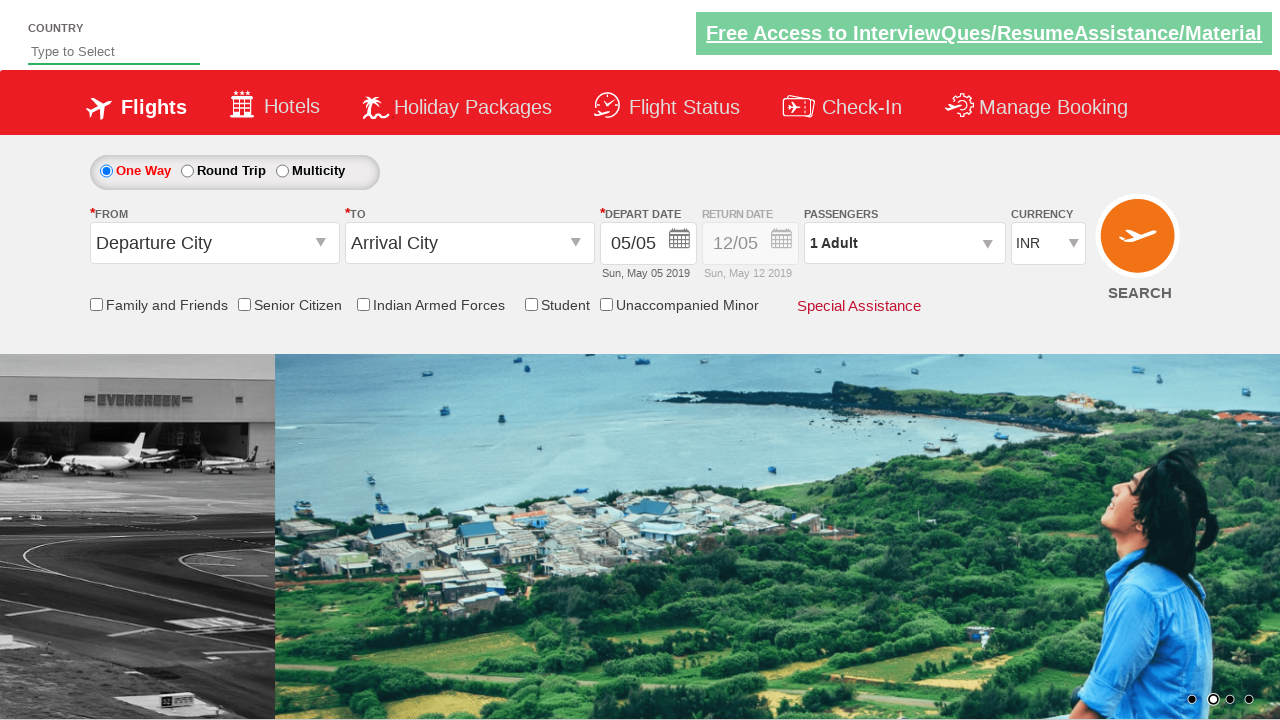

Filled autosuggest field with 'ind' on #autosuggest
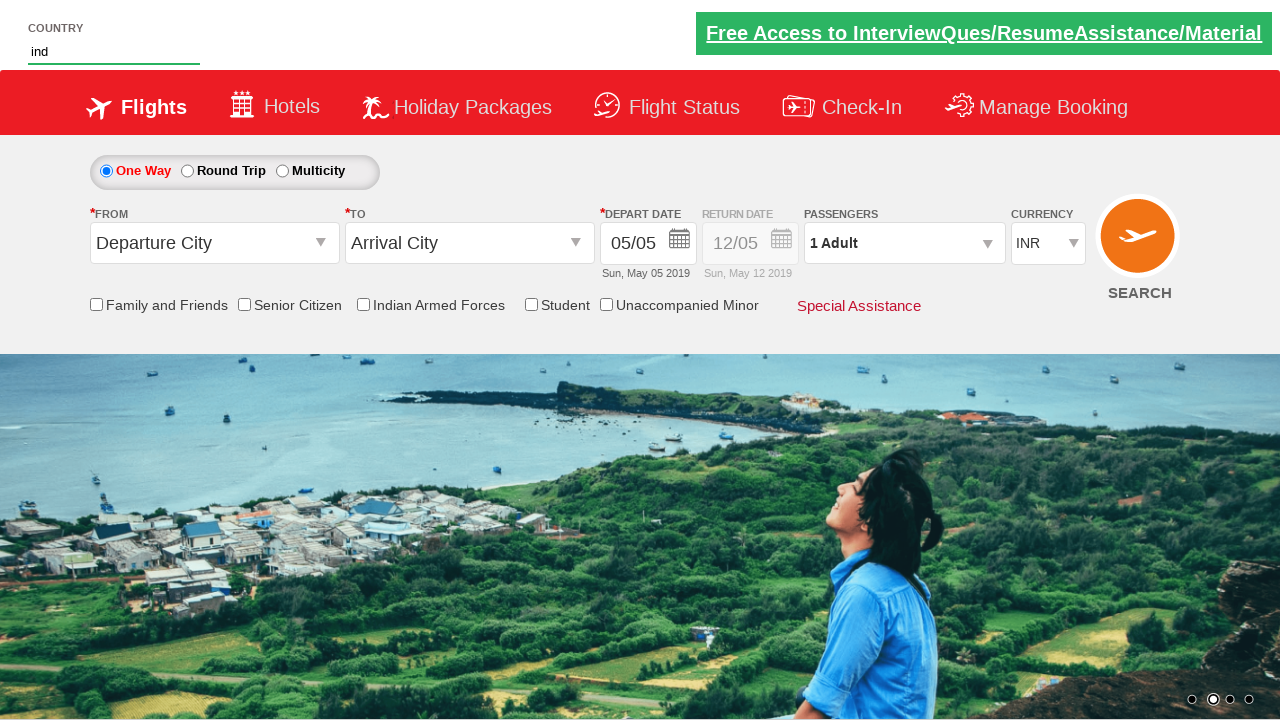

Waited for suggestions dropdown to appear
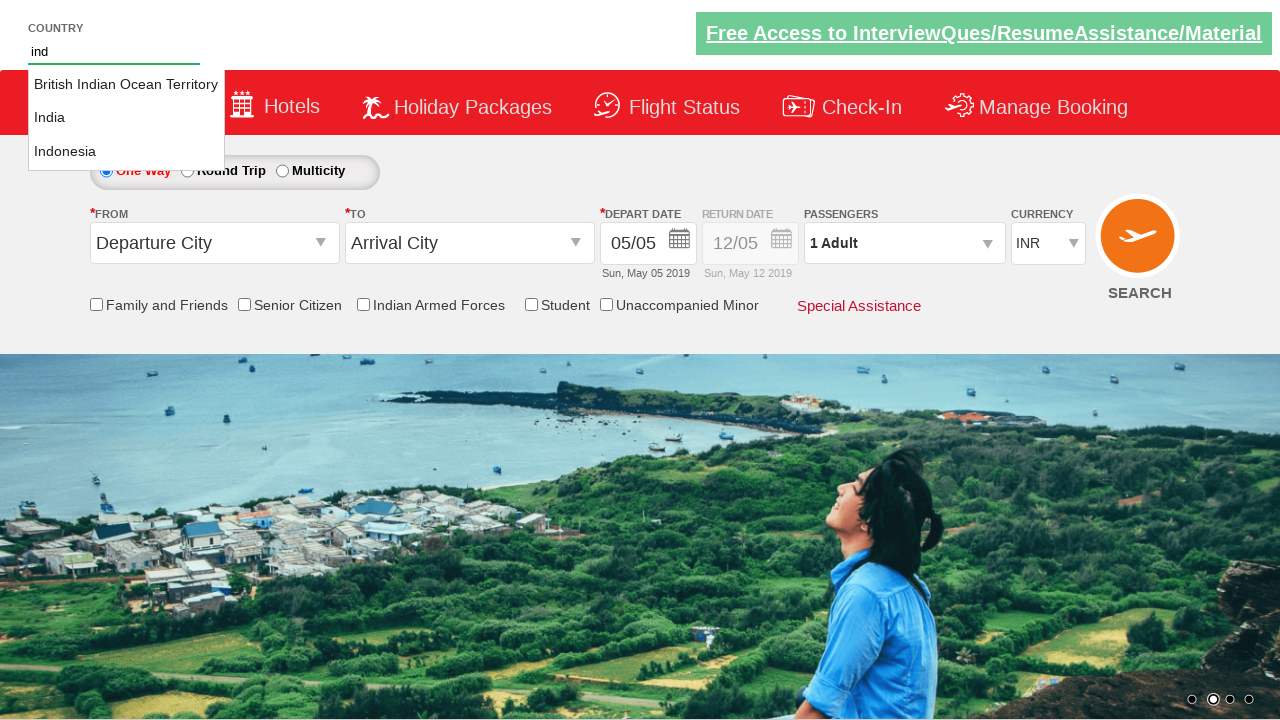

Retrieved all suggestion elements from dropdown
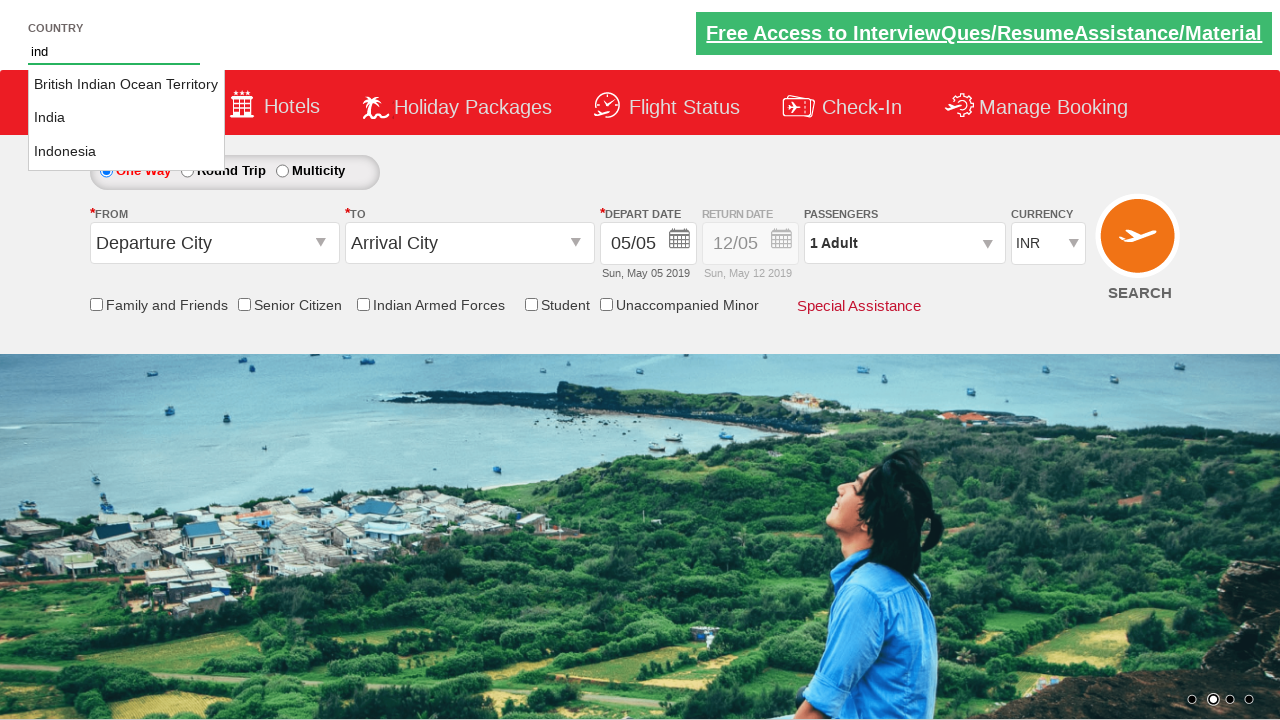

Selected 'India' from autosuggest dropdown at (126, 118) on li.ui-menu-item a >> nth=1
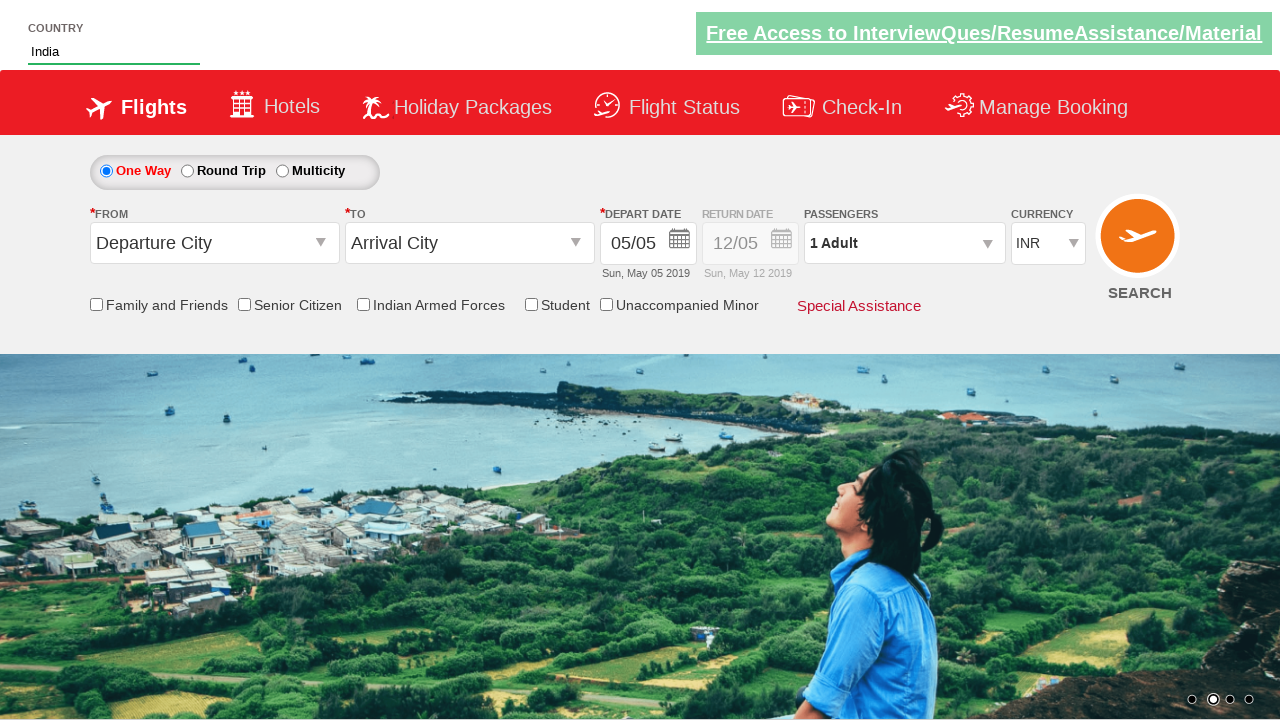

Clicked round trip radio button at (187, 171) on #ctl00_mainContent_rbtnl_Trip_1
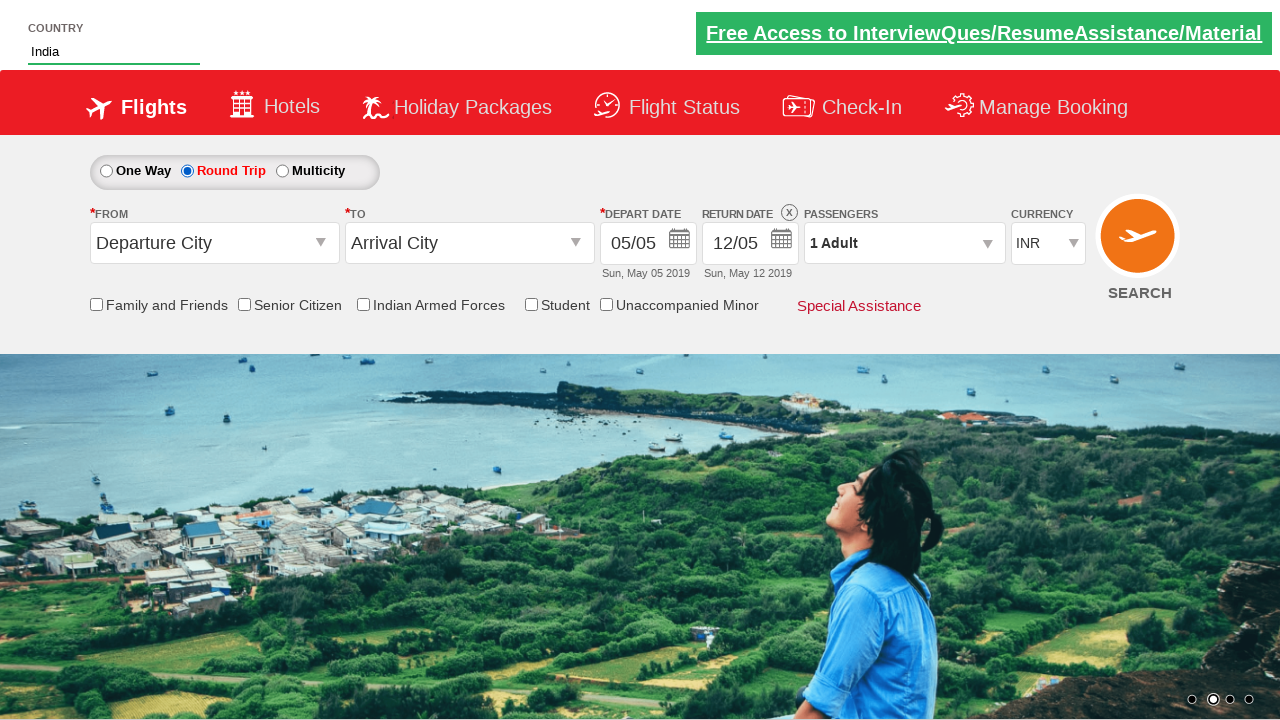

Retrieved style attribute from element #Div1
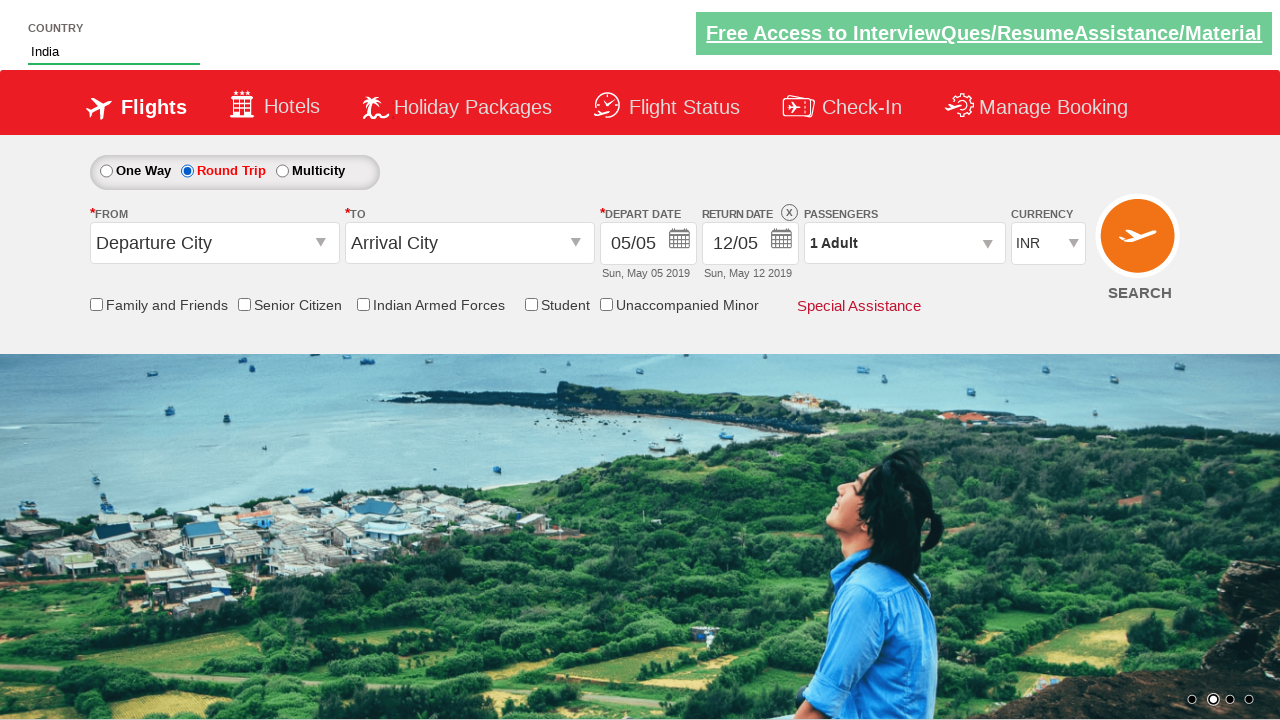

Verified style attribute contains '1' indicating enabled state
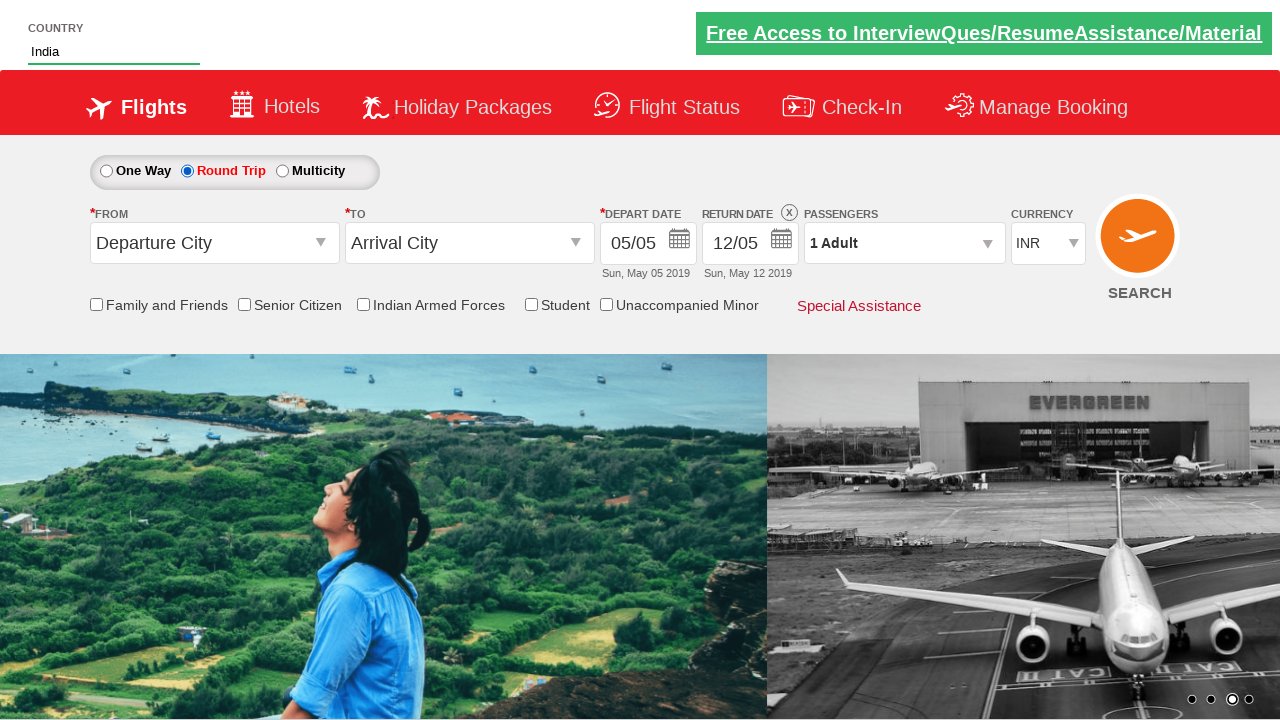

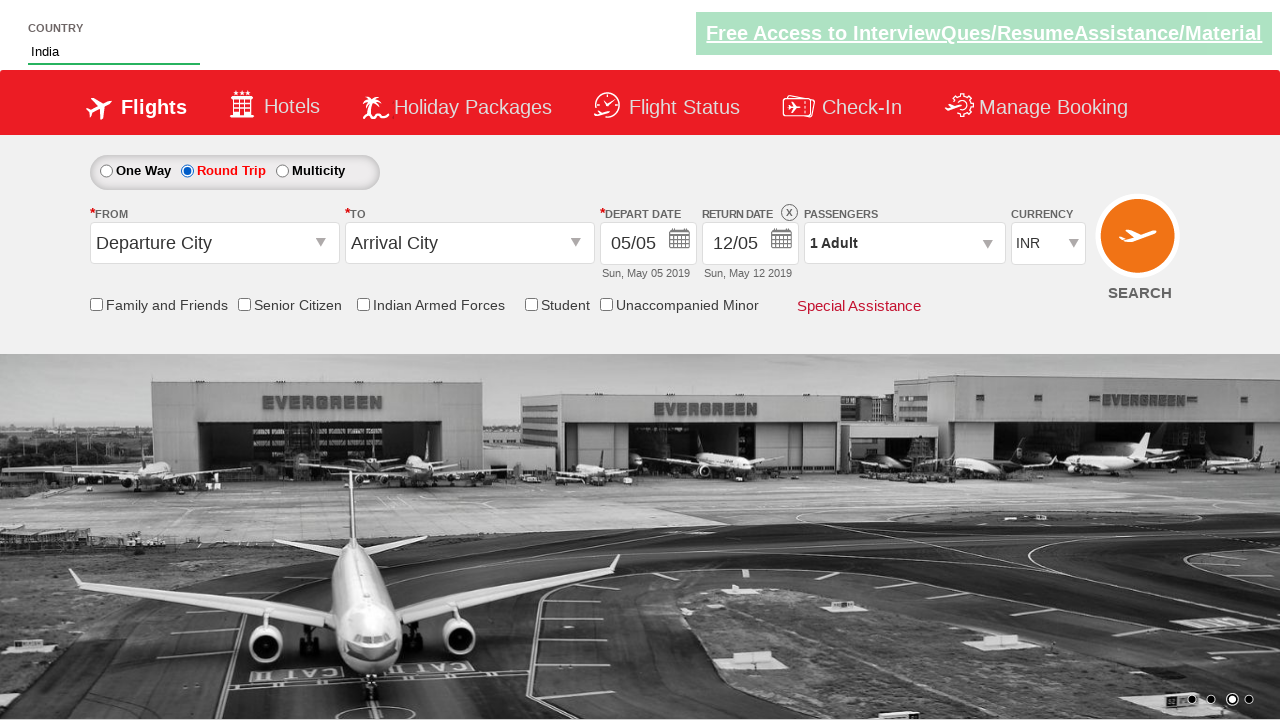